Tests that whitespace is trimmed from edited todo text when saved.

Starting URL: https://demo.playwright.dev/todomvc

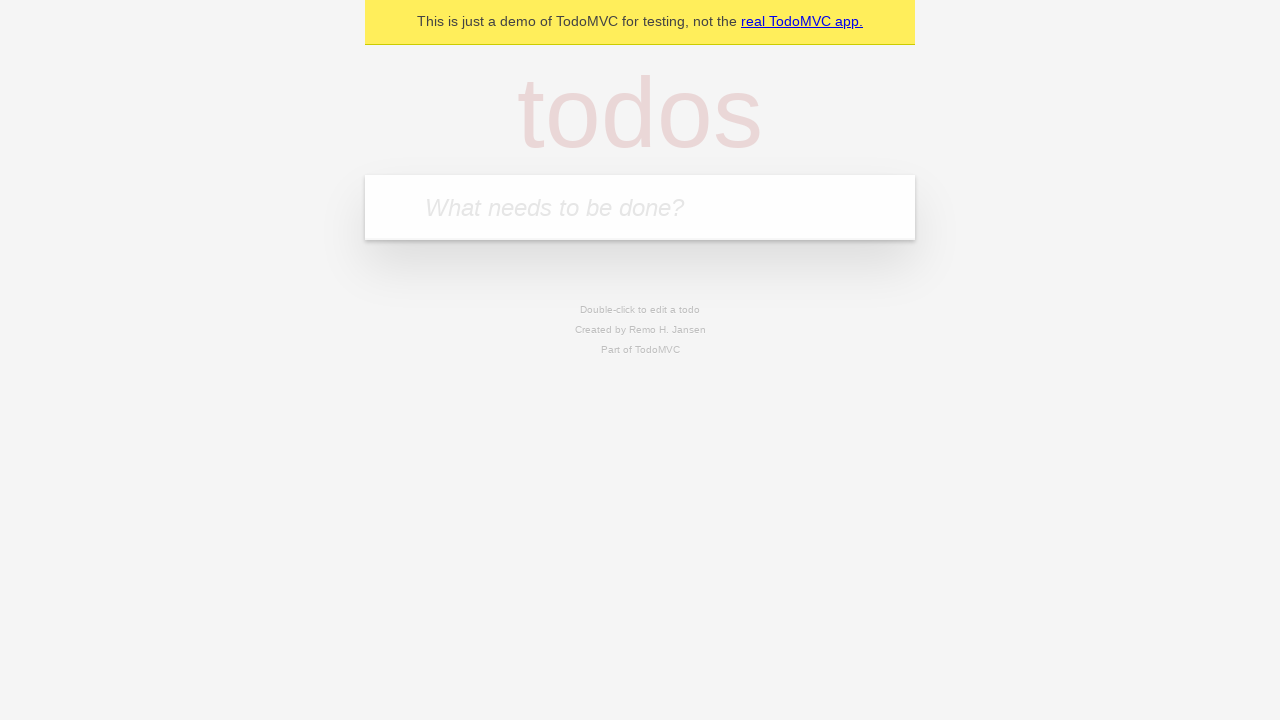

Filled todo input with 'buy some cheese' on internal:attr=[placeholder="What needs to be done?"i]
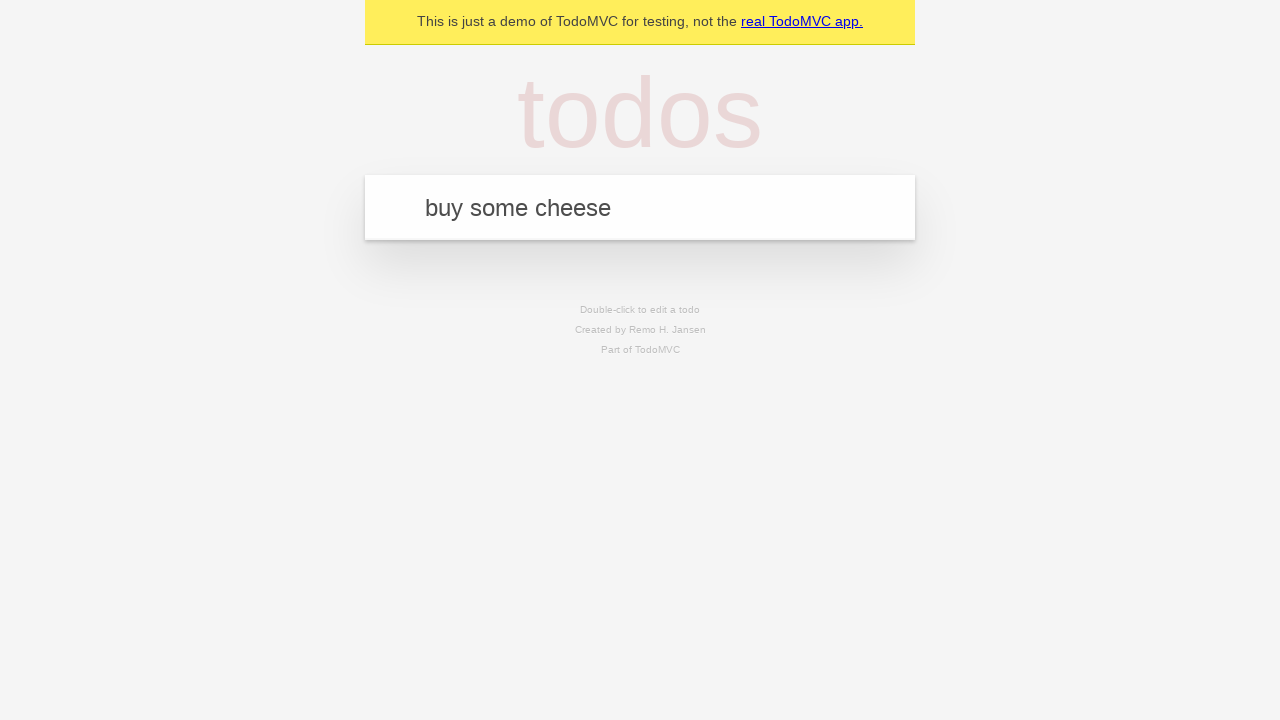

Pressed Enter to add first todo on internal:attr=[placeholder="What needs to be done?"i]
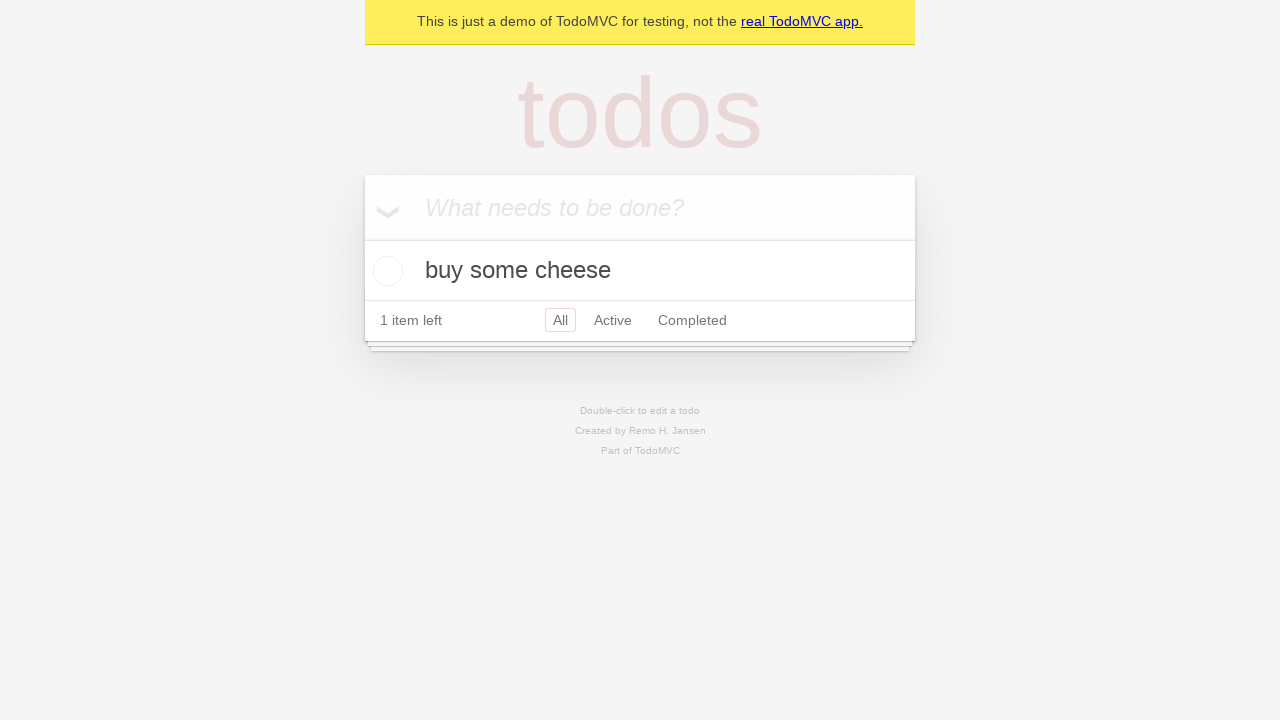

Filled todo input with 'feed the cat' on internal:attr=[placeholder="What needs to be done?"i]
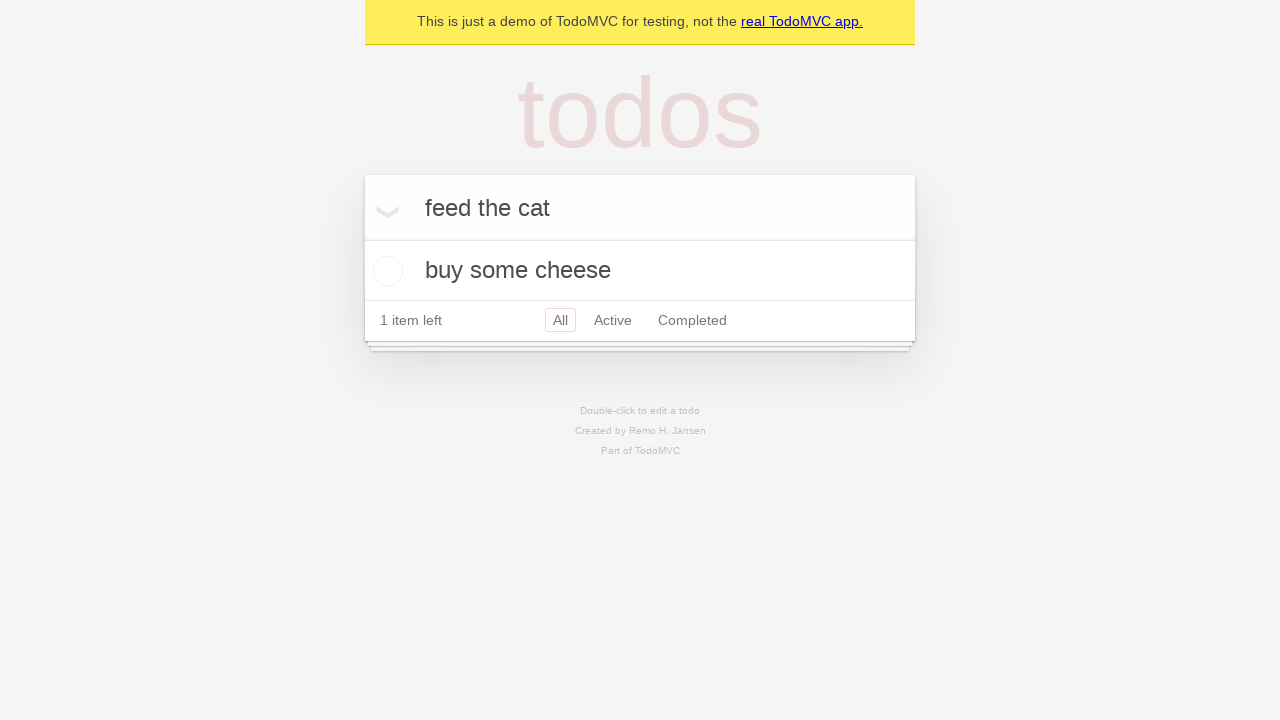

Pressed Enter to add second todo on internal:attr=[placeholder="What needs to be done?"i]
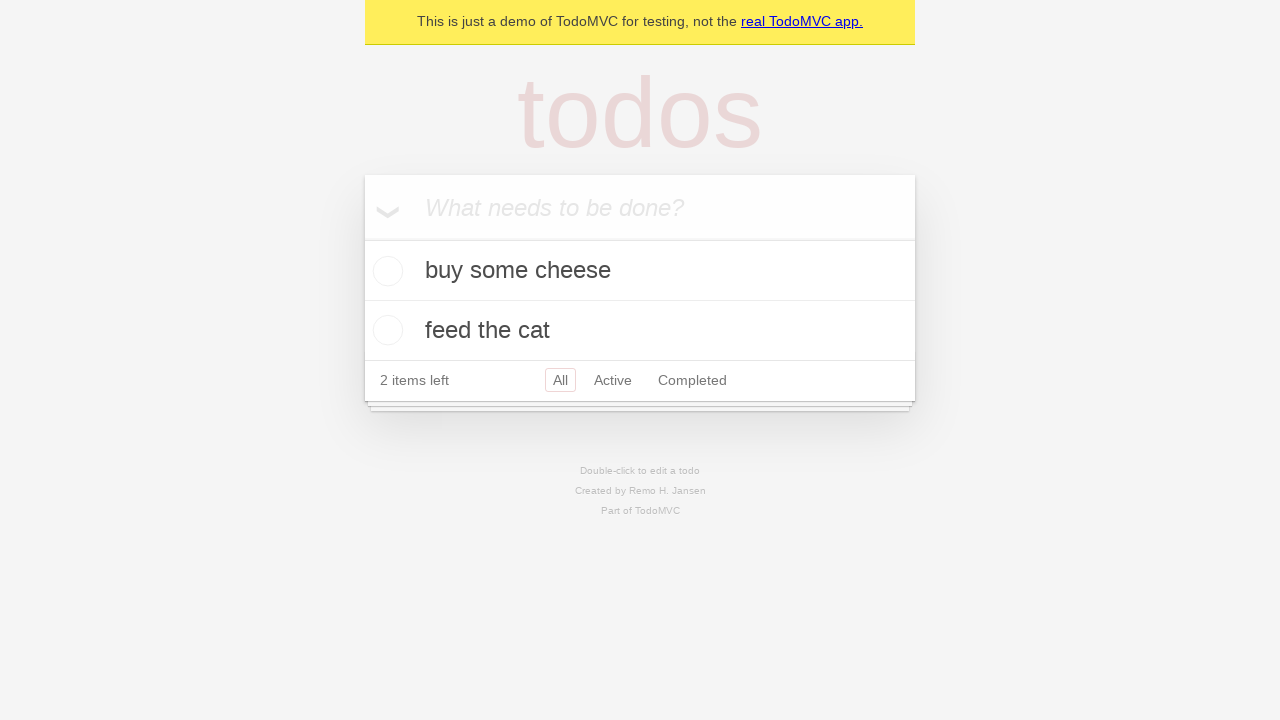

Filled todo input with 'book a doctors appointment' on internal:attr=[placeholder="What needs to be done?"i]
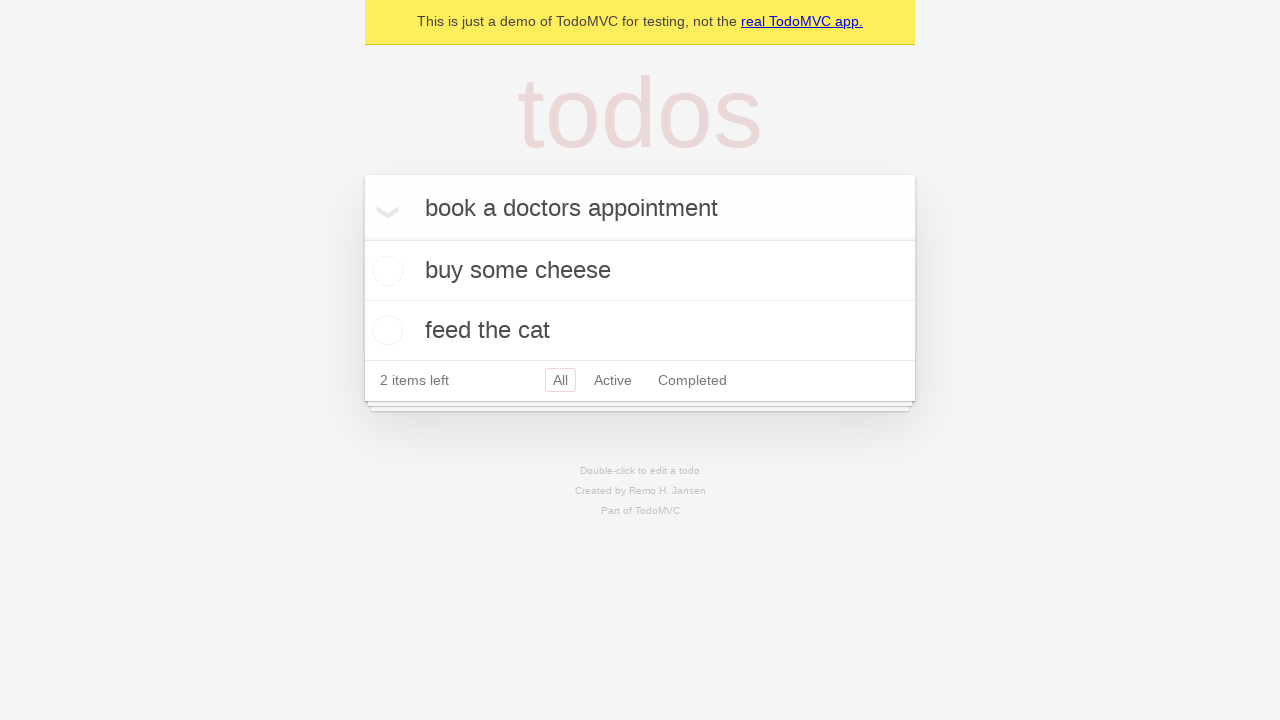

Pressed Enter to add third todo on internal:attr=[placeholder="What needs to be done?"i]
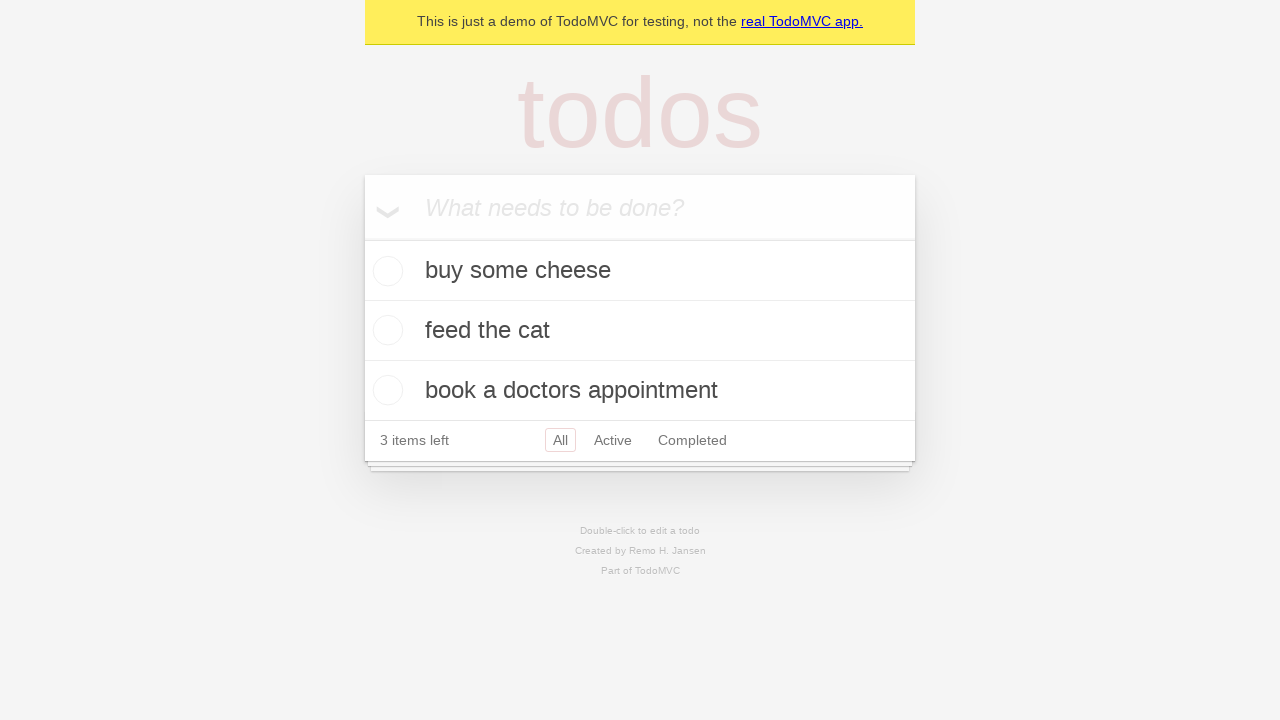

Double-clicked second todo item to enter edit mode at (640, 331) on internal:testid=[data-testid="todo-item"s] >> nth=1
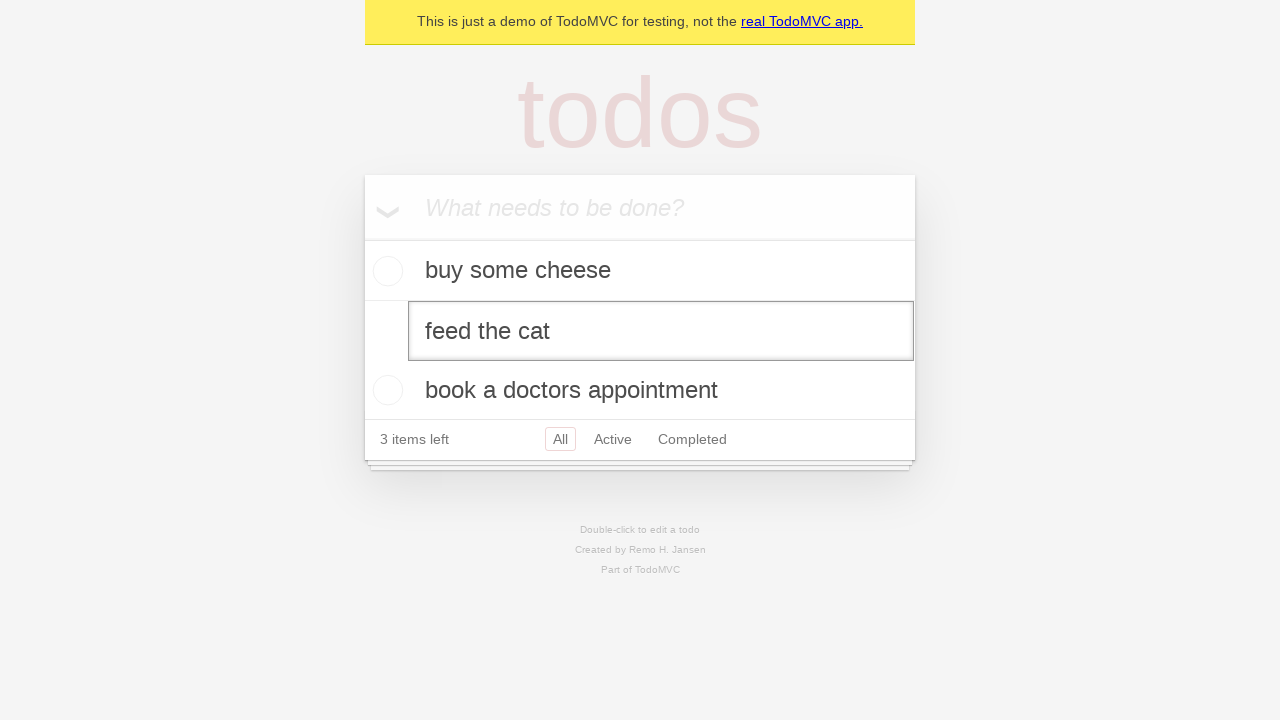

Filled edit textbox with text containing leading and trailing whitespace on internal:testid=[data-testid="todo-item"s] >> nth=1 >> internal:role=textbox[nam
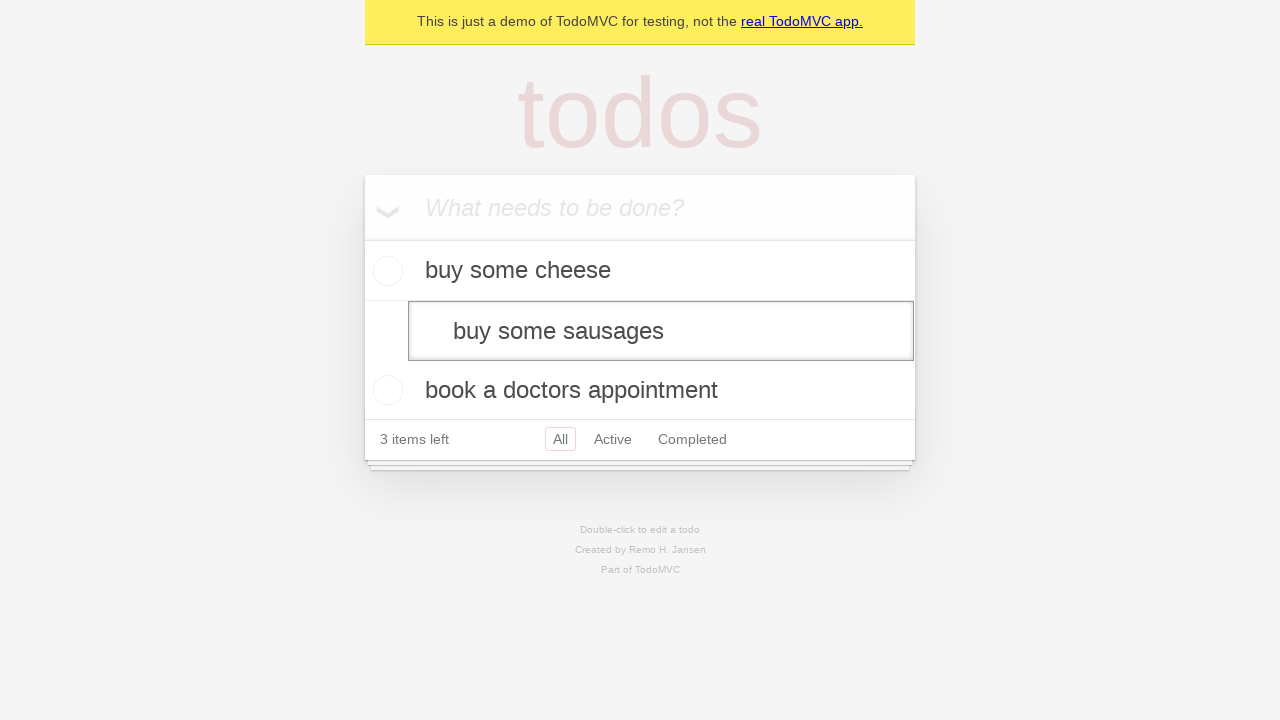

Pressed Enter to save edited todo and verify whitespace is trimmed on internal:testid=[data-testid="todo-item"s] >> nth=1 >> internal:role=textbox[nam
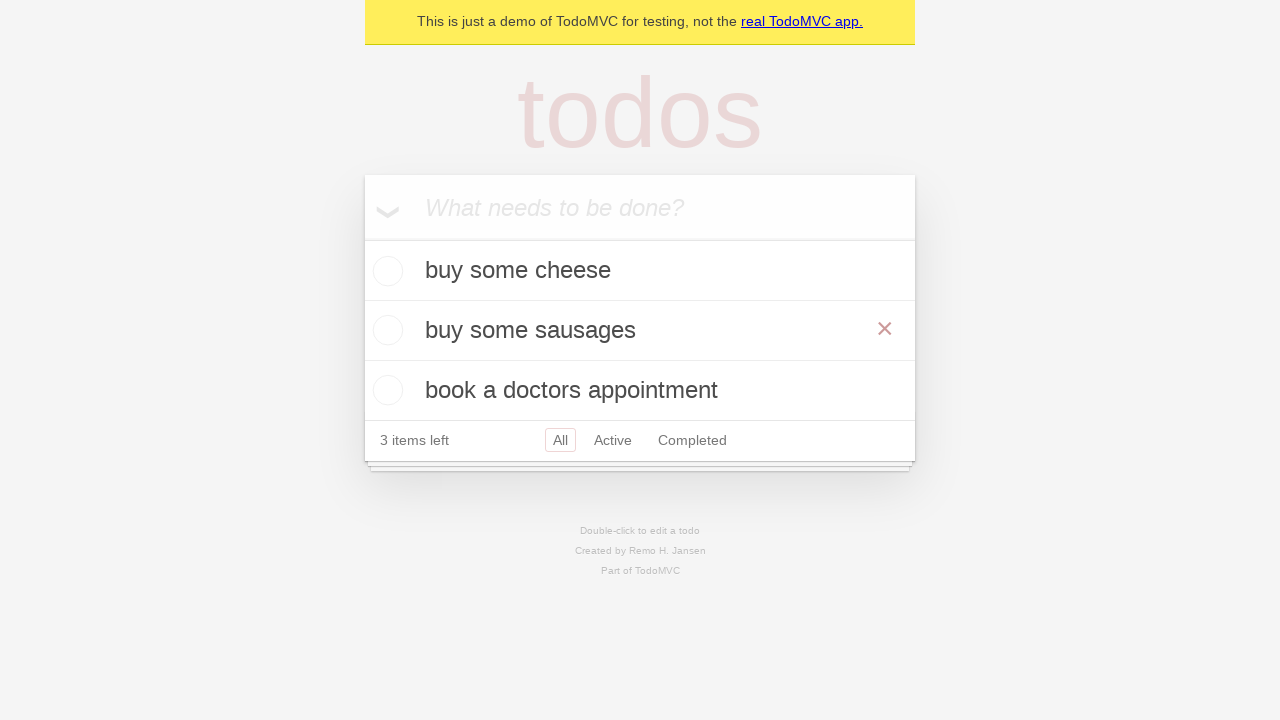

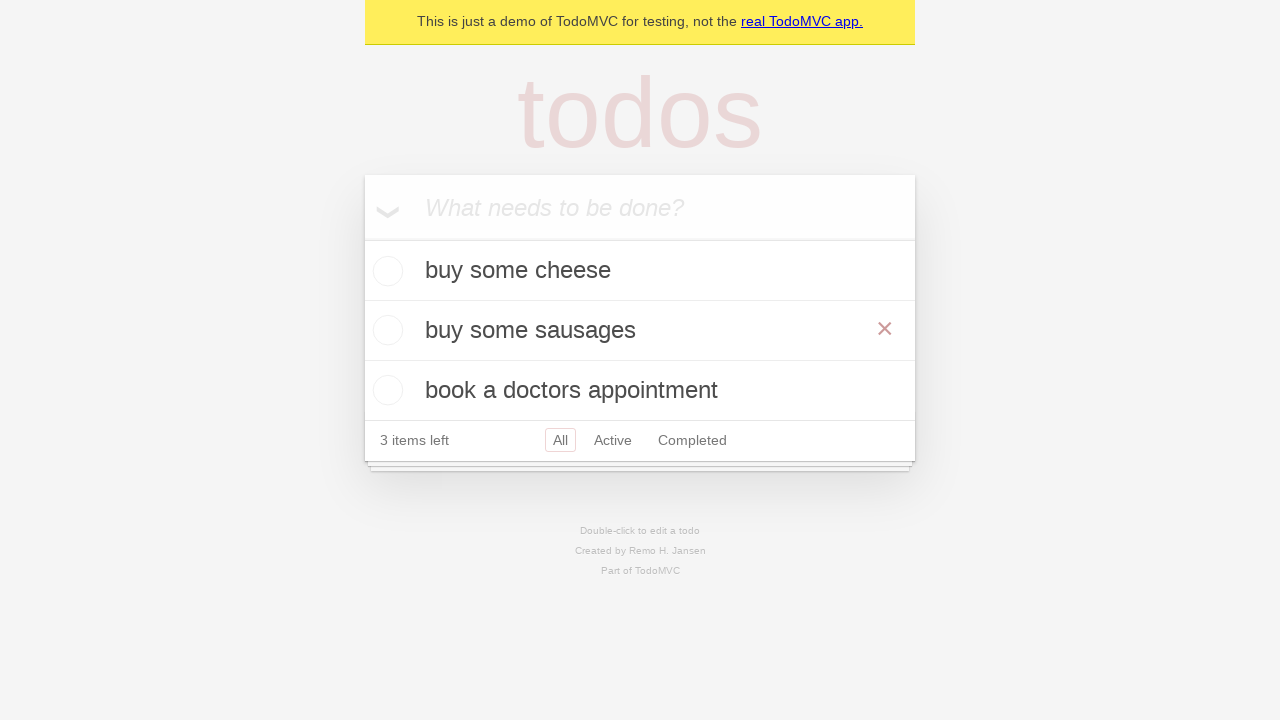